Navigates to a Travian game server page and verifies it loads successfully

Starting URL: https://ts8.x1.international.travian.com/

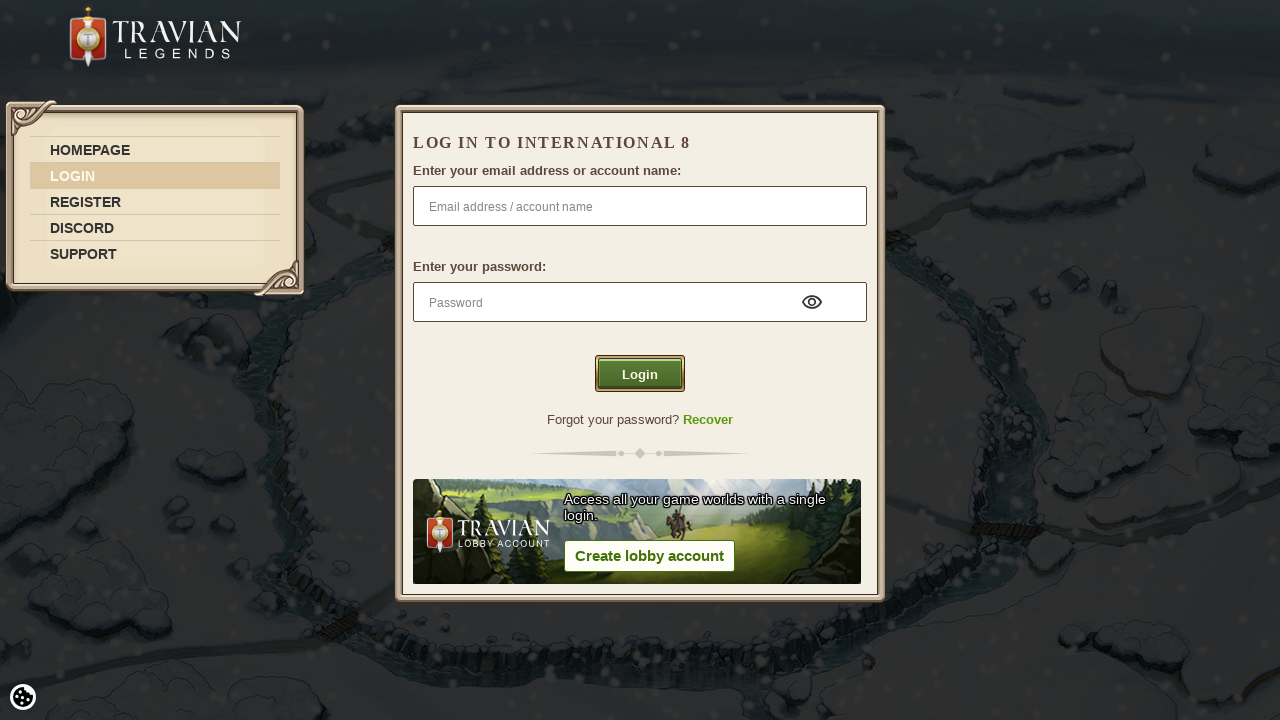

Waited for page to reach domcontentloaded state
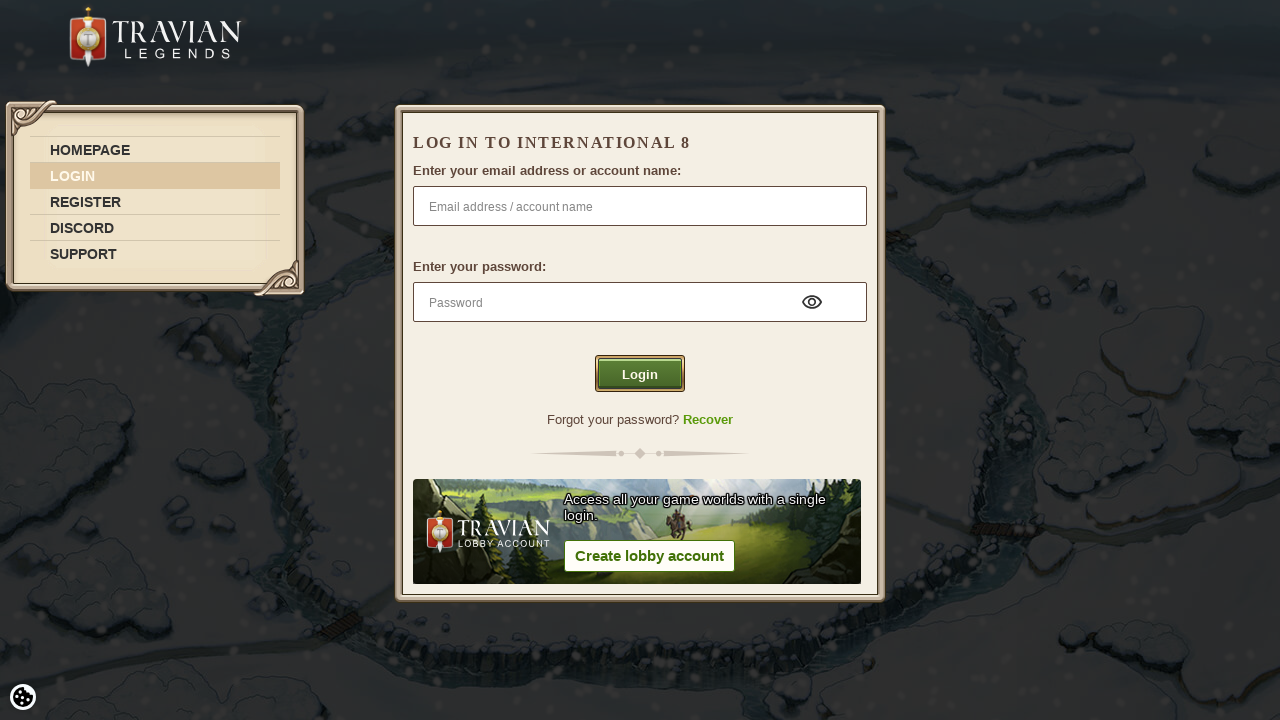

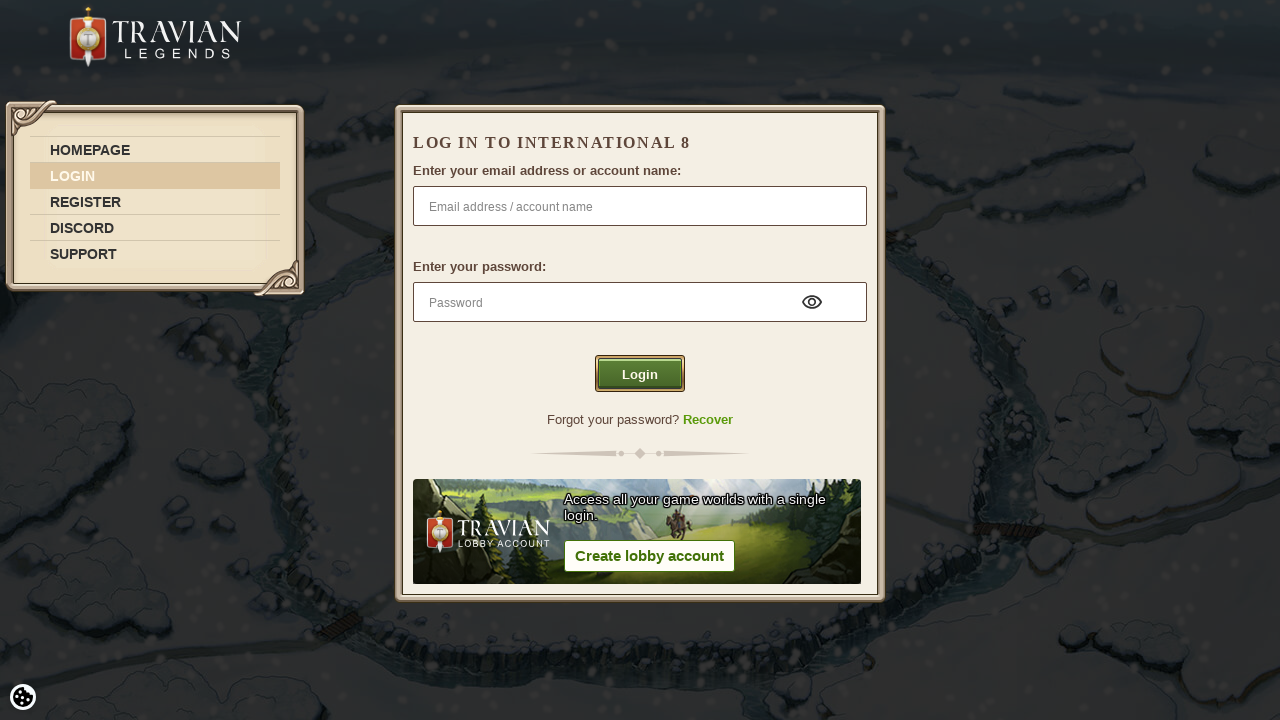